Tests loader functionality by navigating to More > Loader, waiting for Run button, clicking it, and interacting with modal dialog

Starting URL: http://demo.automationtesting.in/WebTable.html

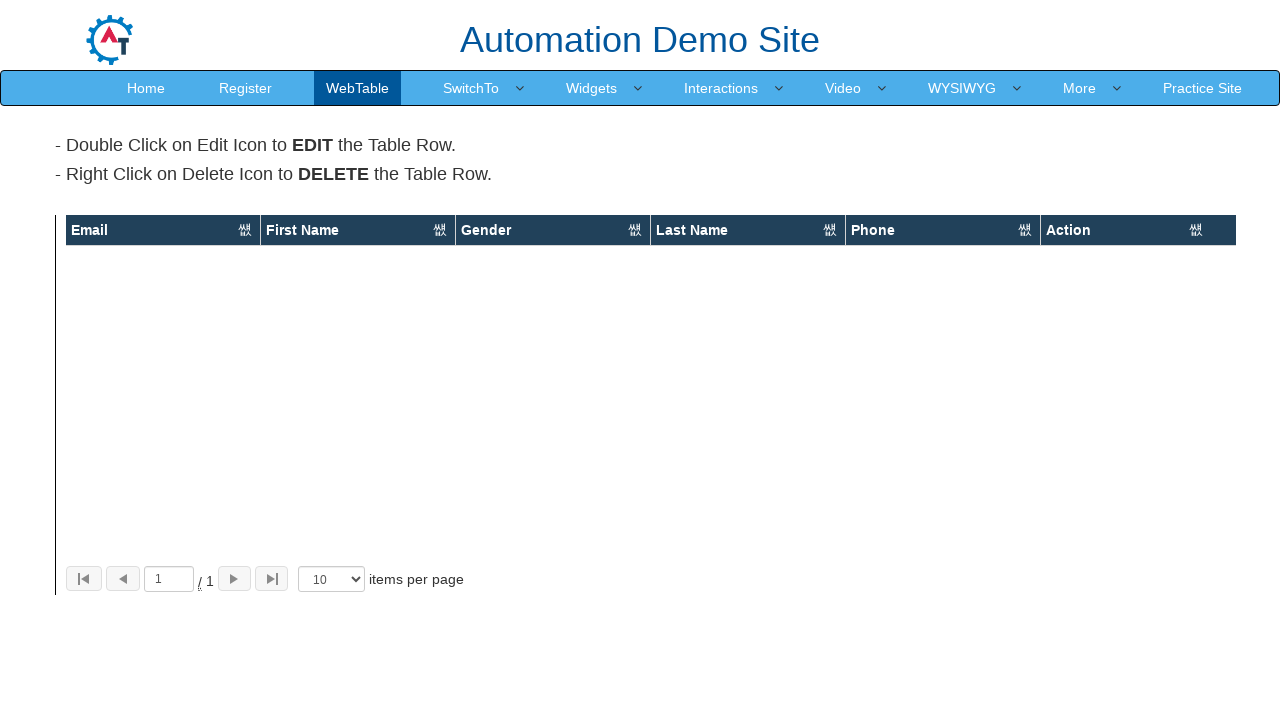

Clicked More link at (1080, 88) on text=More
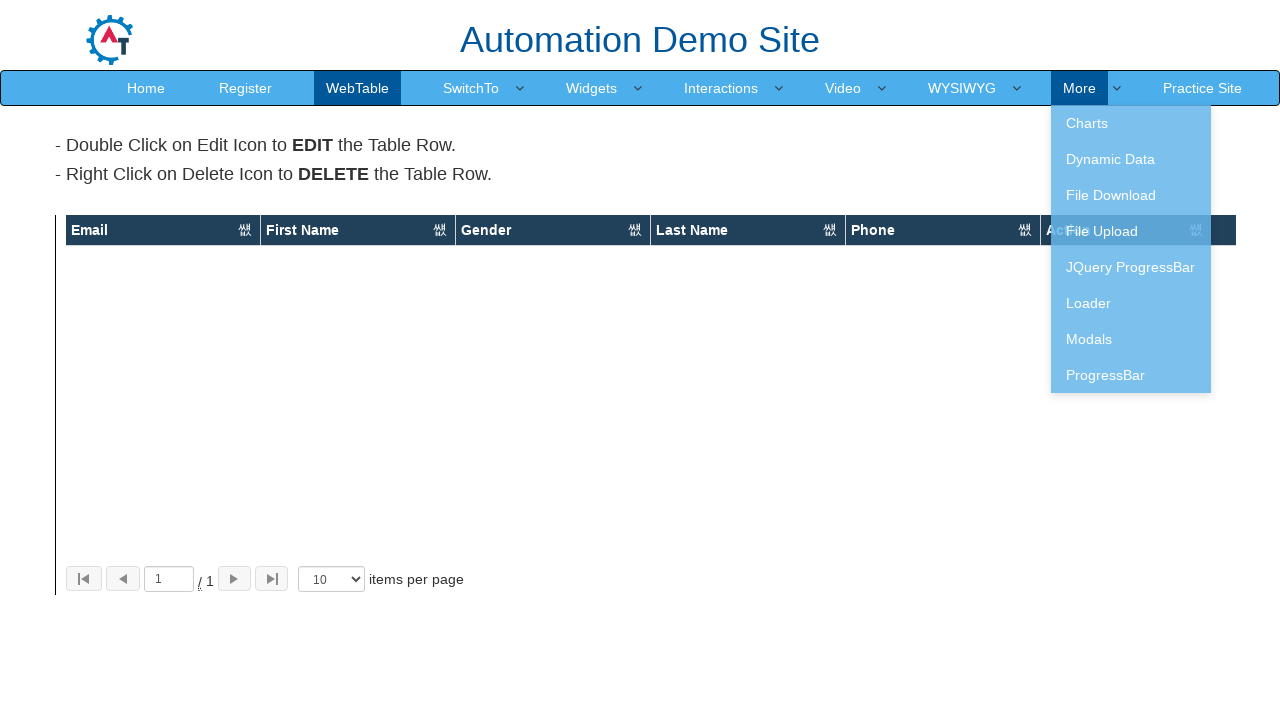

Clicked Loader link at (1131, 303) on text=Loader
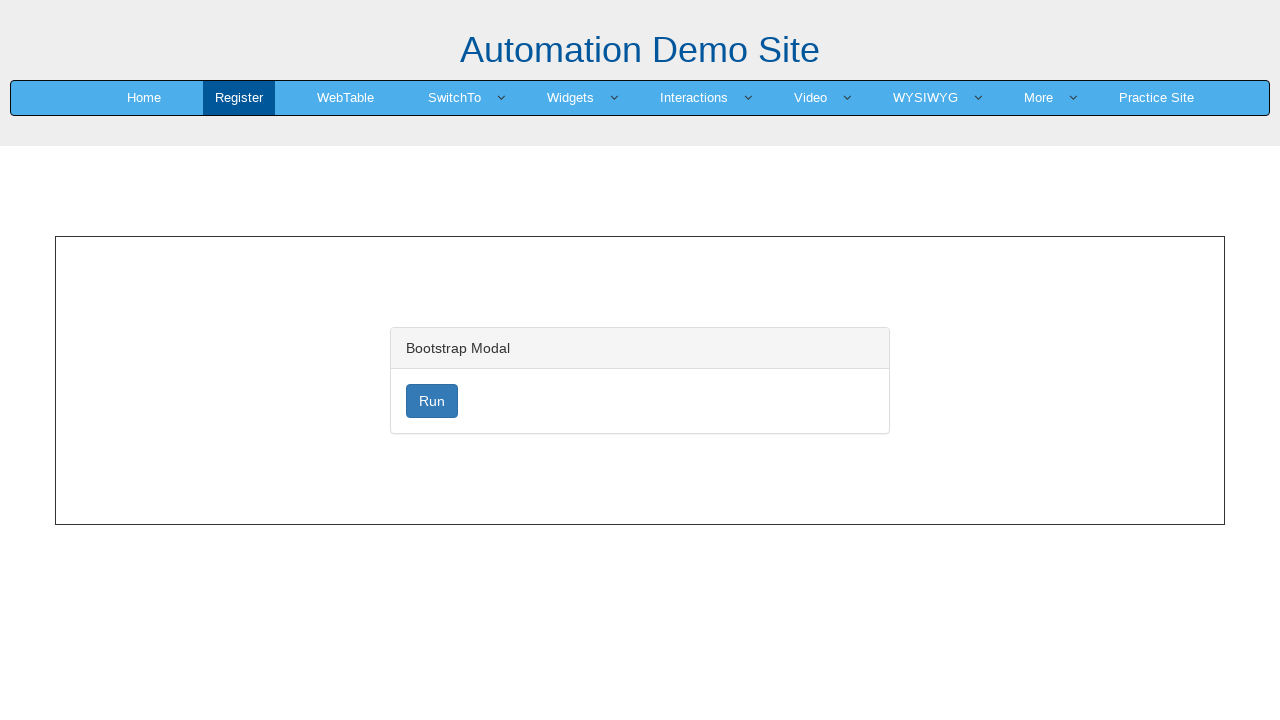

Run button appeared
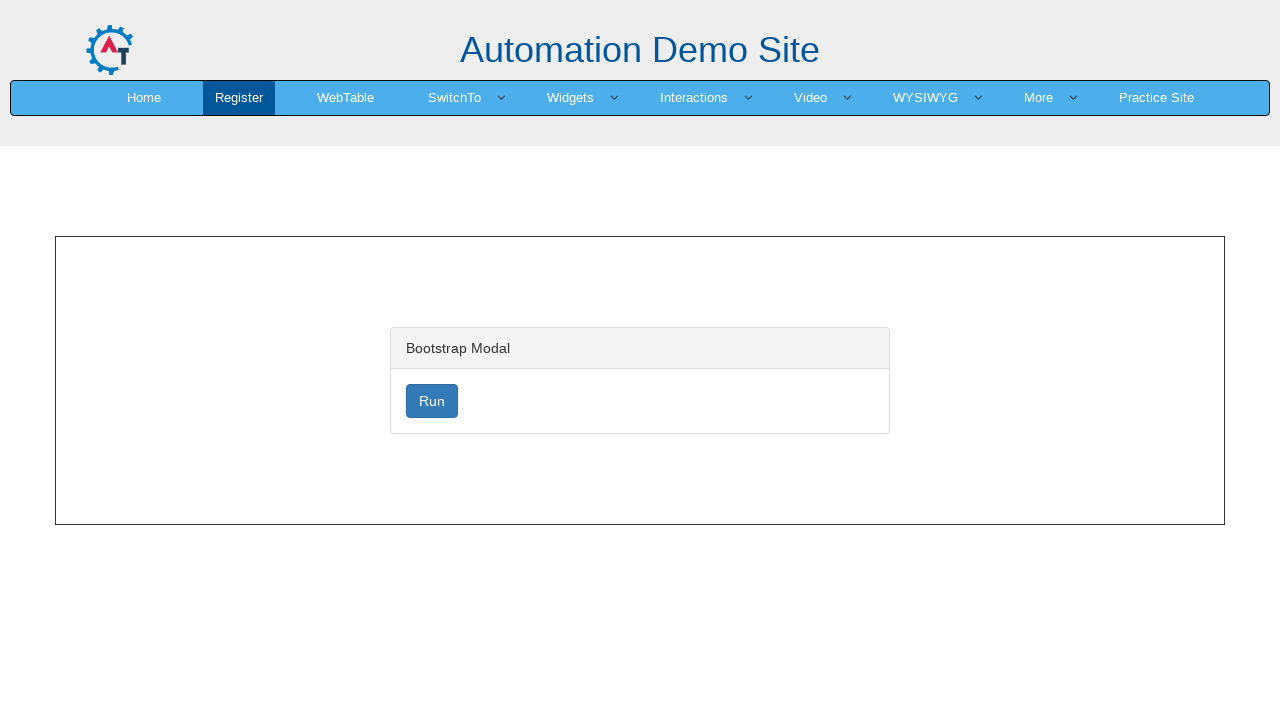

Clicked Run button at (432, 401) on #loader.btn
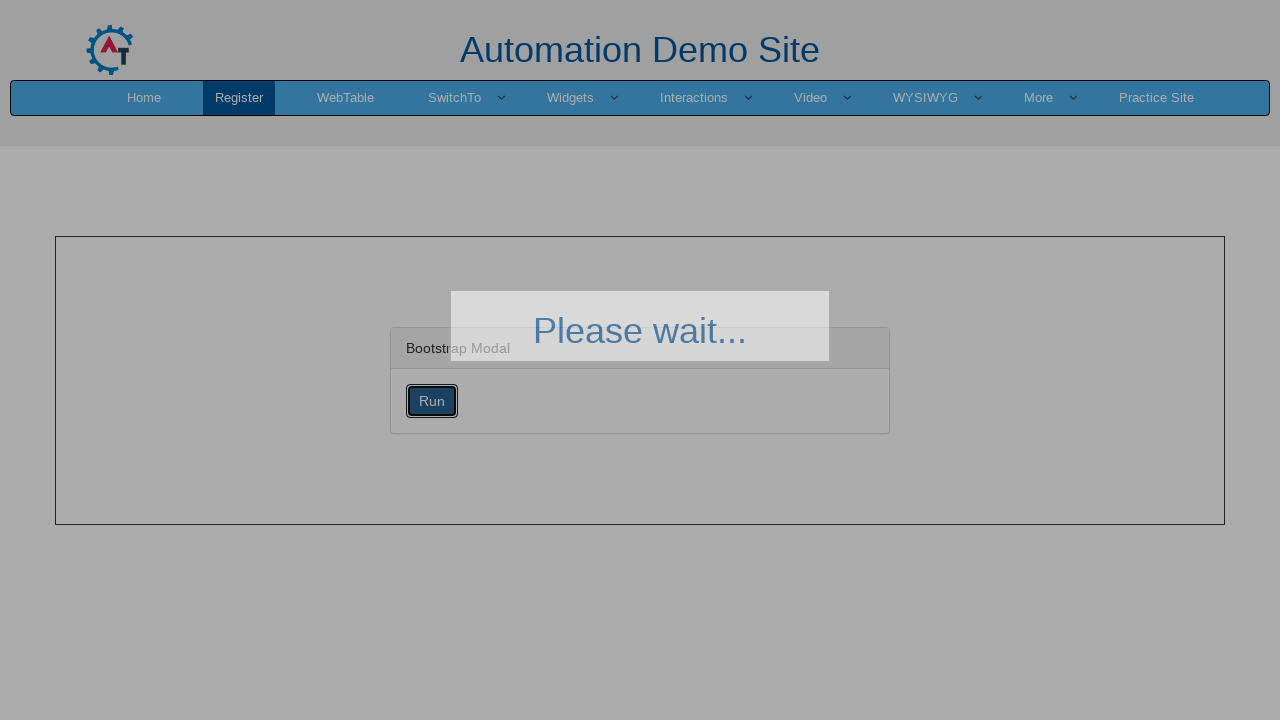

Modal body loaded
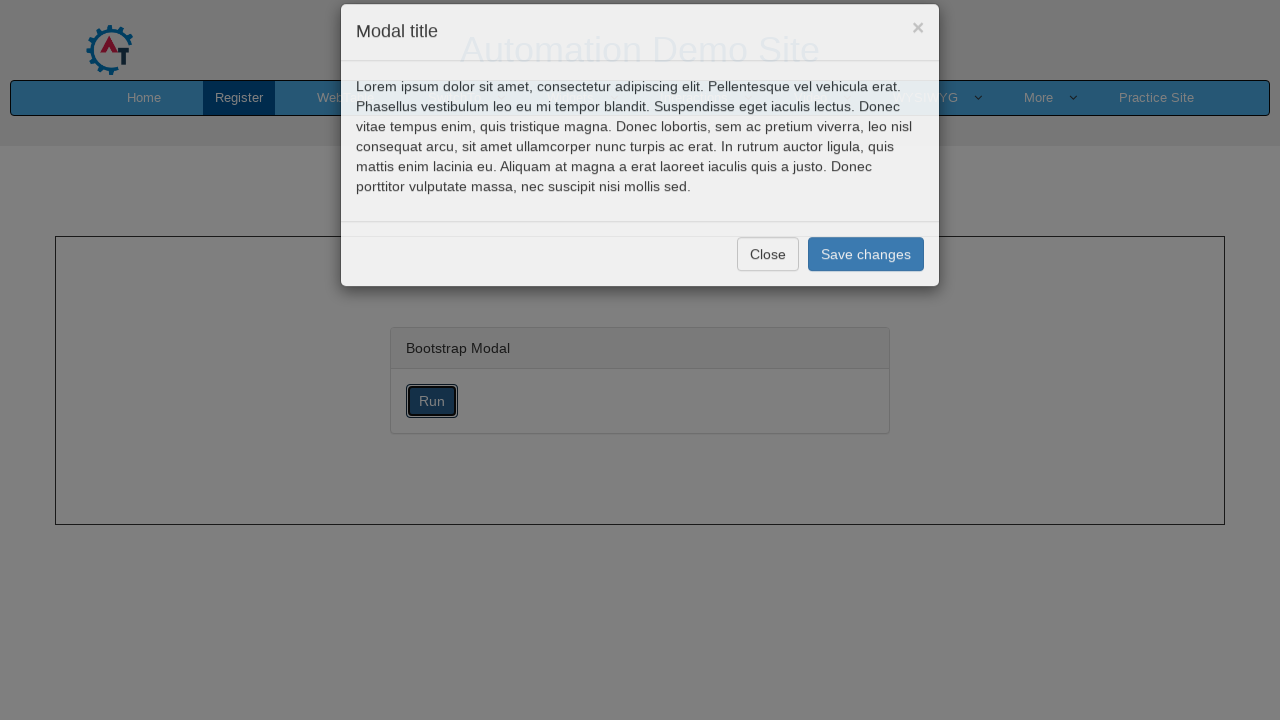

Modal footer save button appeared
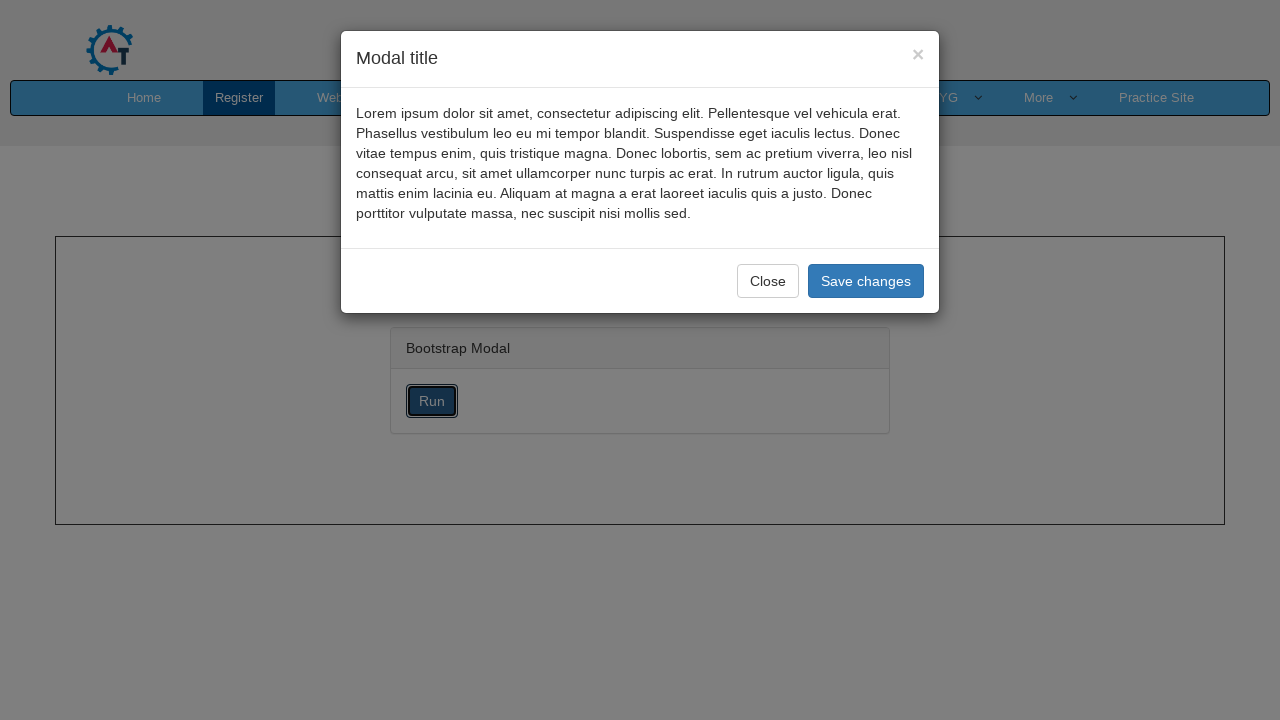

Clicked save changes button in modal at (866, 281) on .modal-footer :nth-child(2)
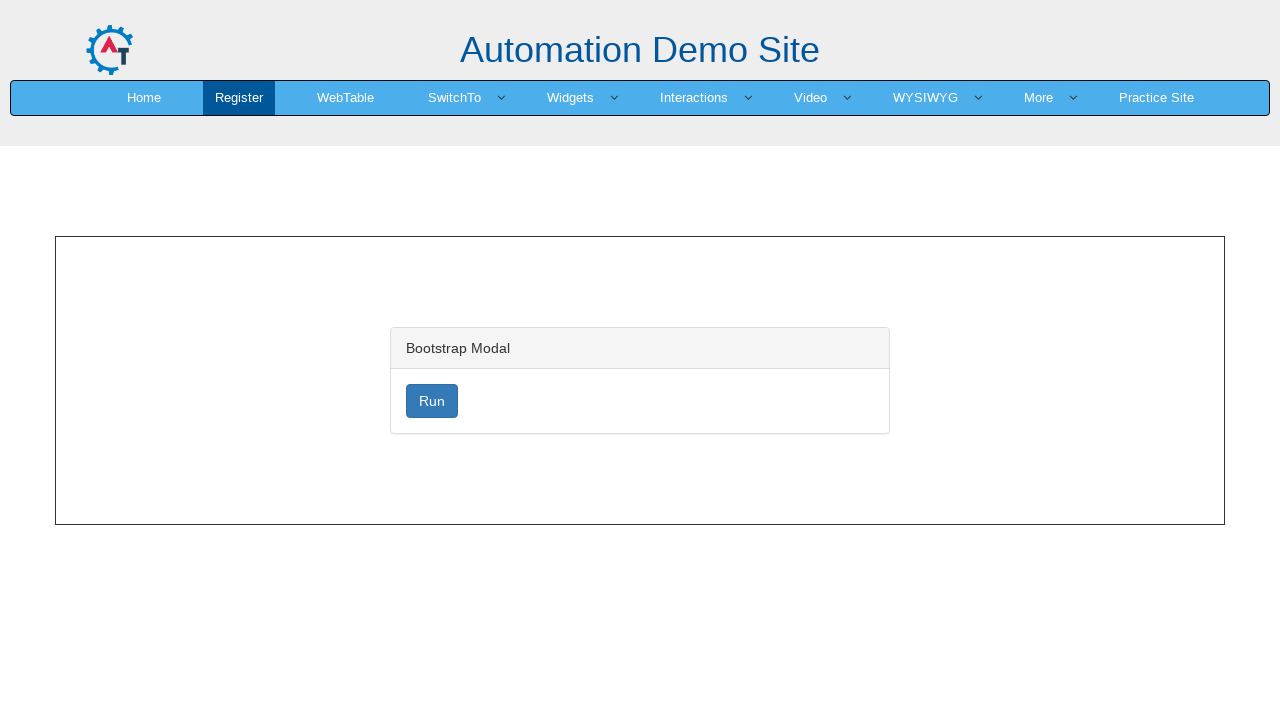

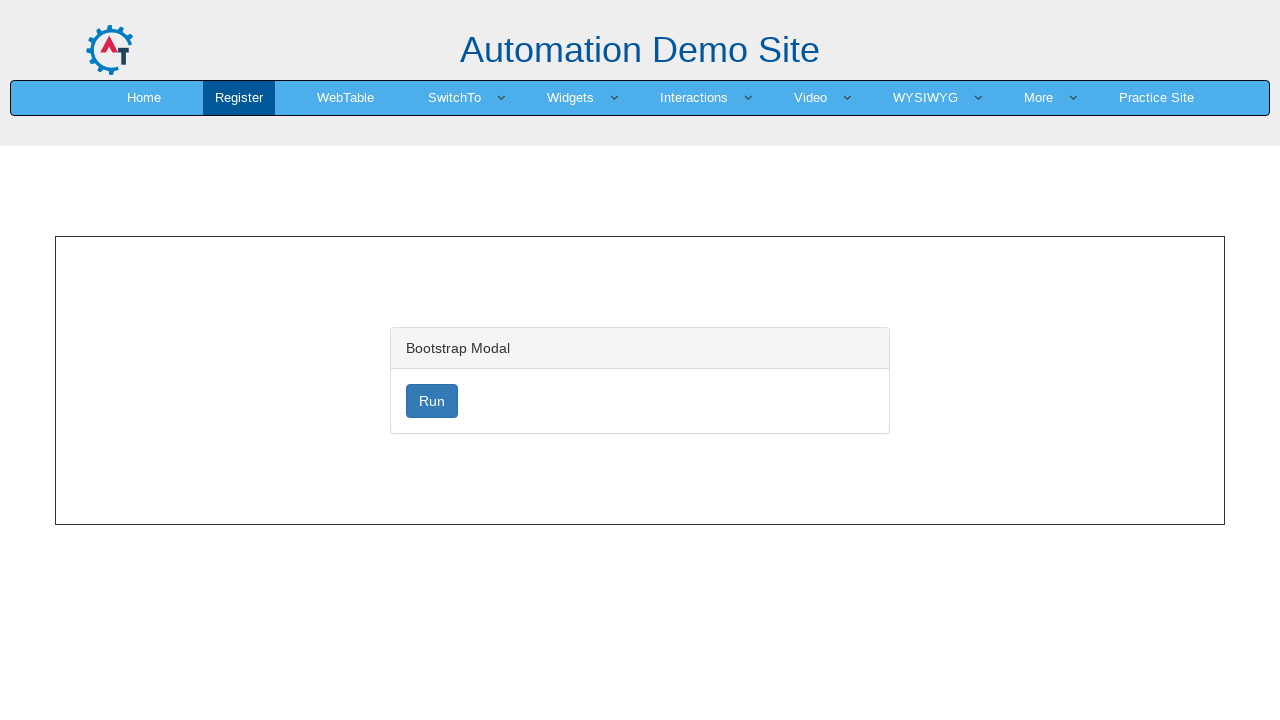